Tests window resizing functionality by changing viewport sizes and verifying the page responds correctly

Starting URL: https://www.cvs.com

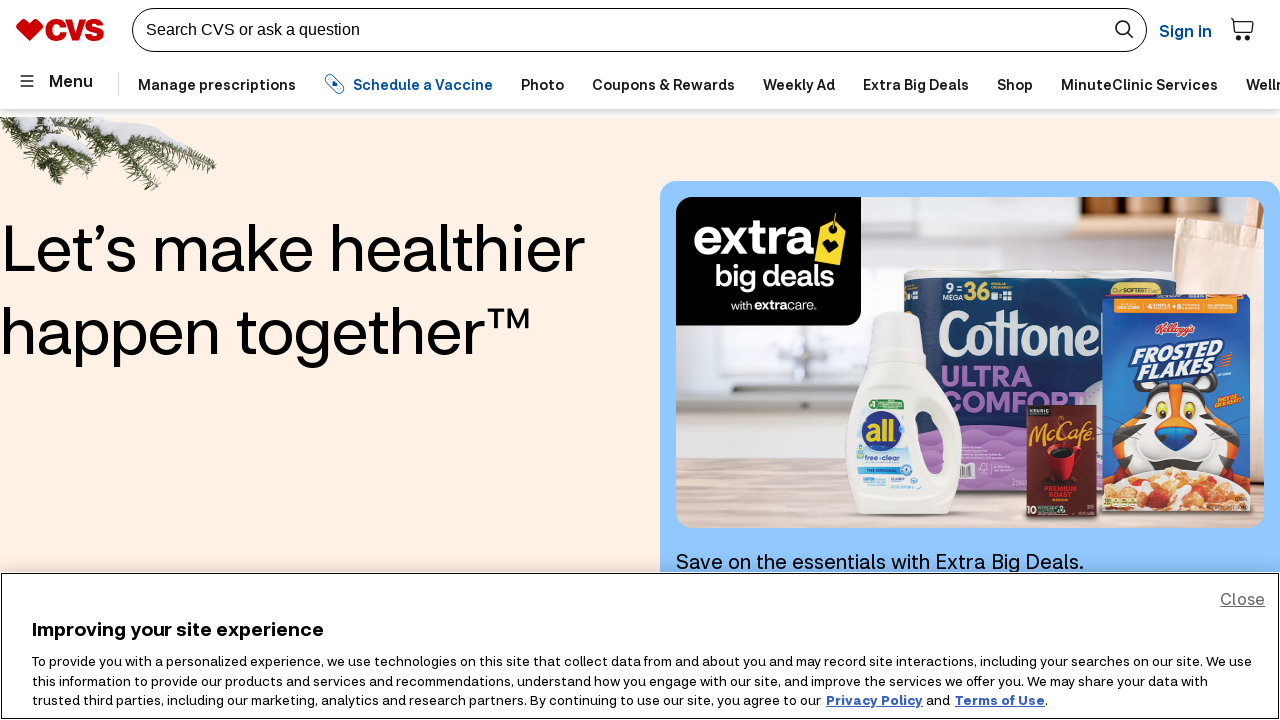

Set viewport size to 800x500 pixels
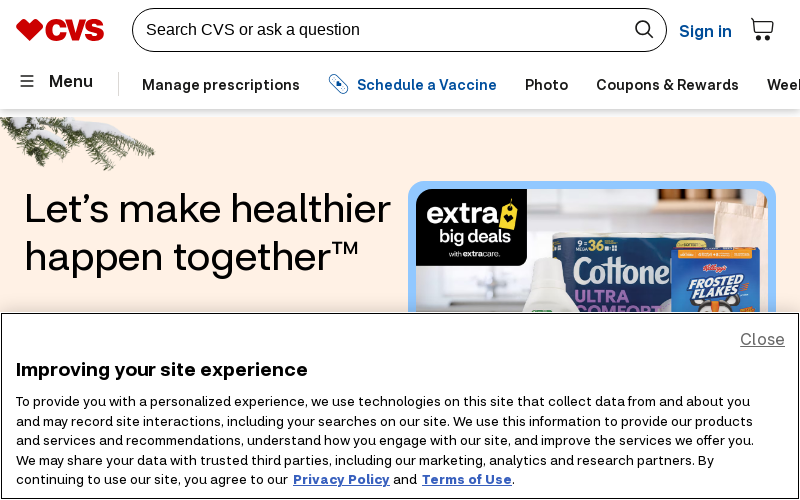

Page DOM content loaded after viewport resize
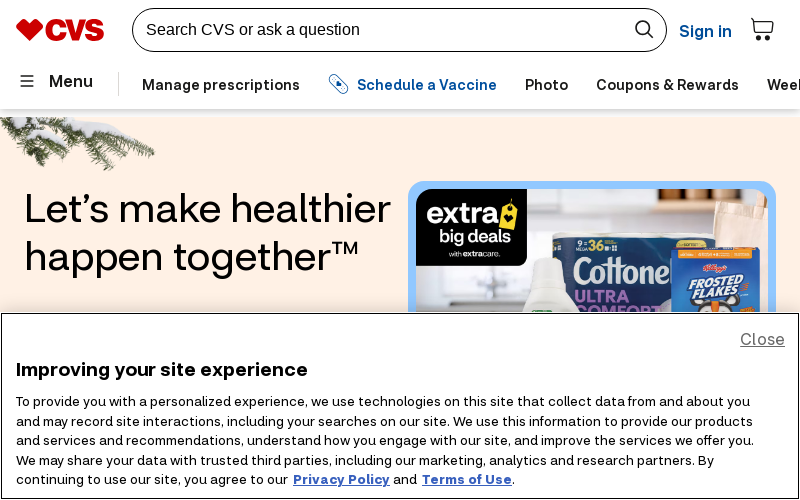

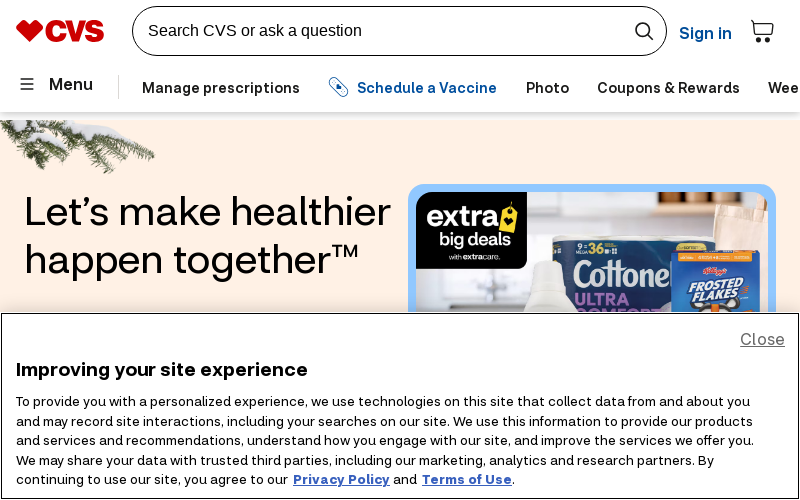